Tests the logout functionality by first logging in, then logging out and verifying the logout message

Starting URL: http://uitestingplayground.com/sampleapp

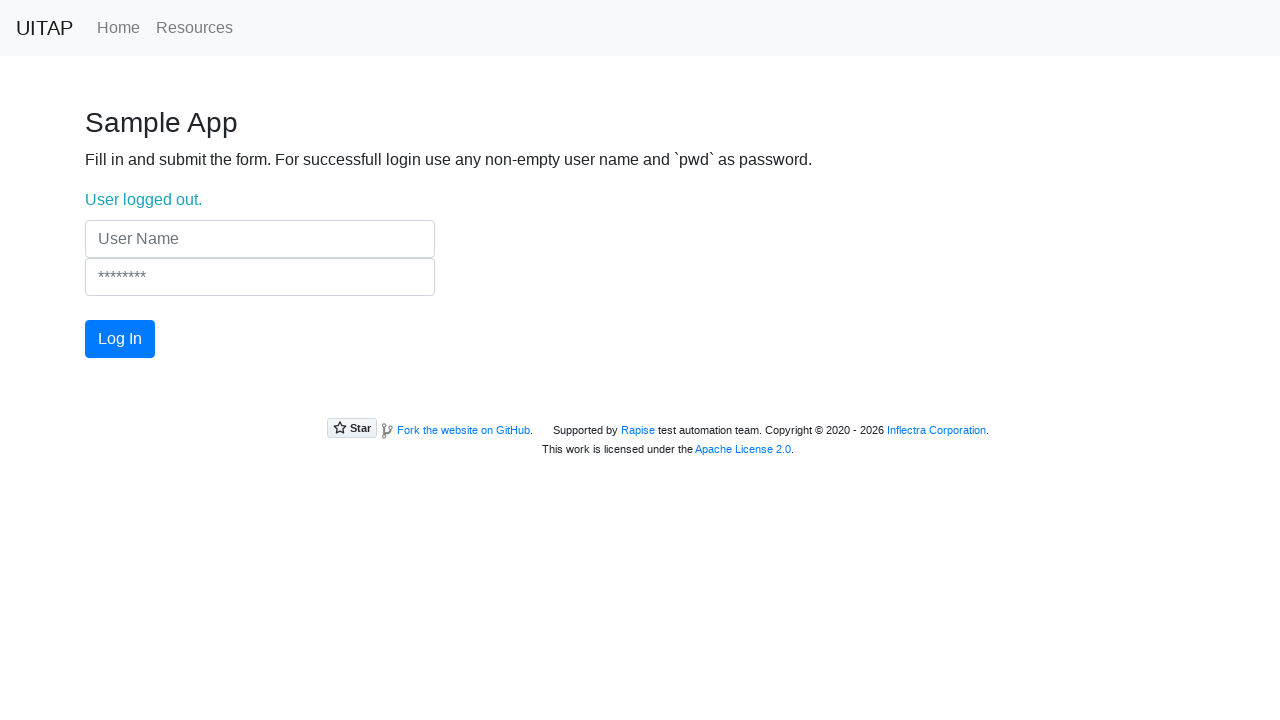

Filled username field with 'user' on input.form-control[name=UserName]
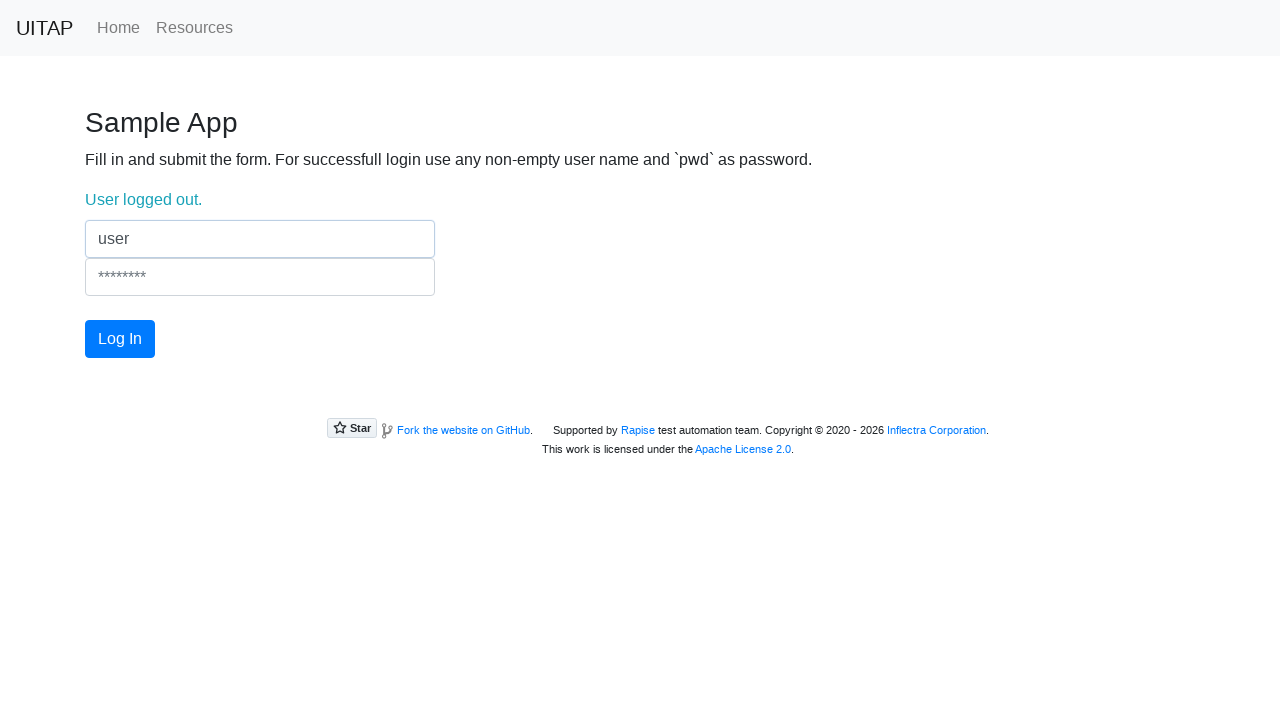

Filled password field with 'pwd' on input.form-control[name=Password]
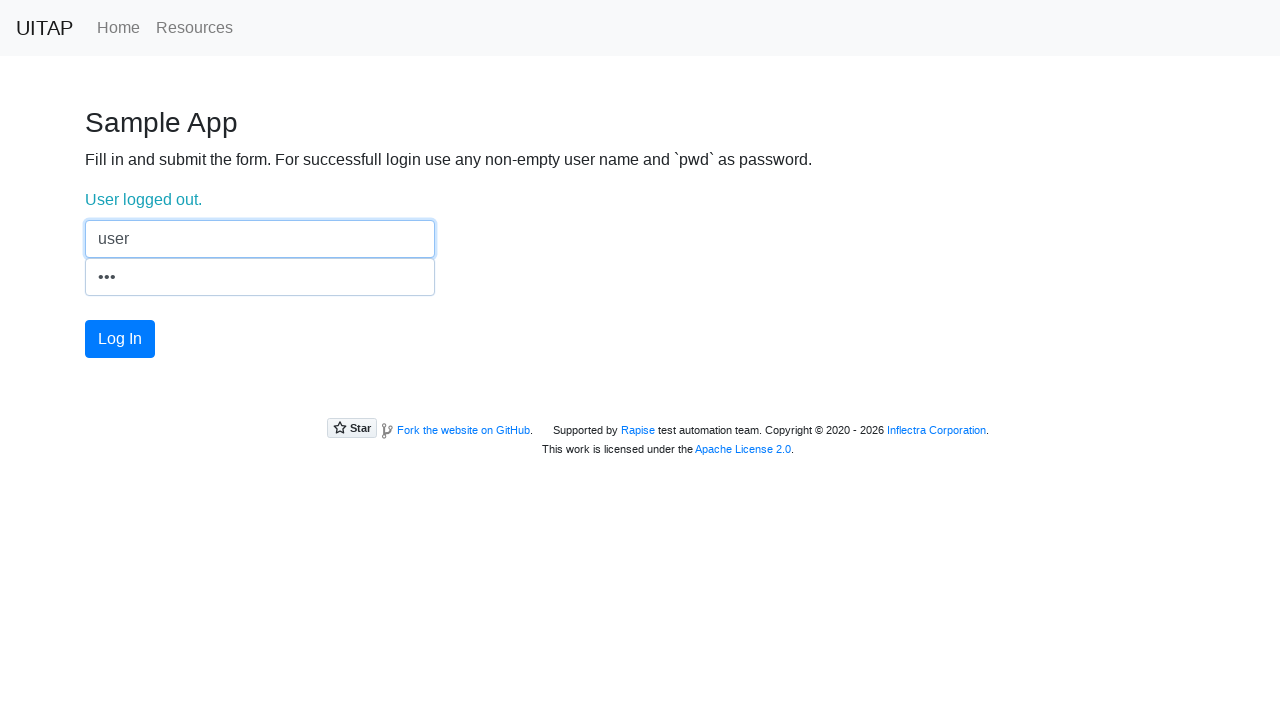

Clicked login button at (120, 339) on button#login
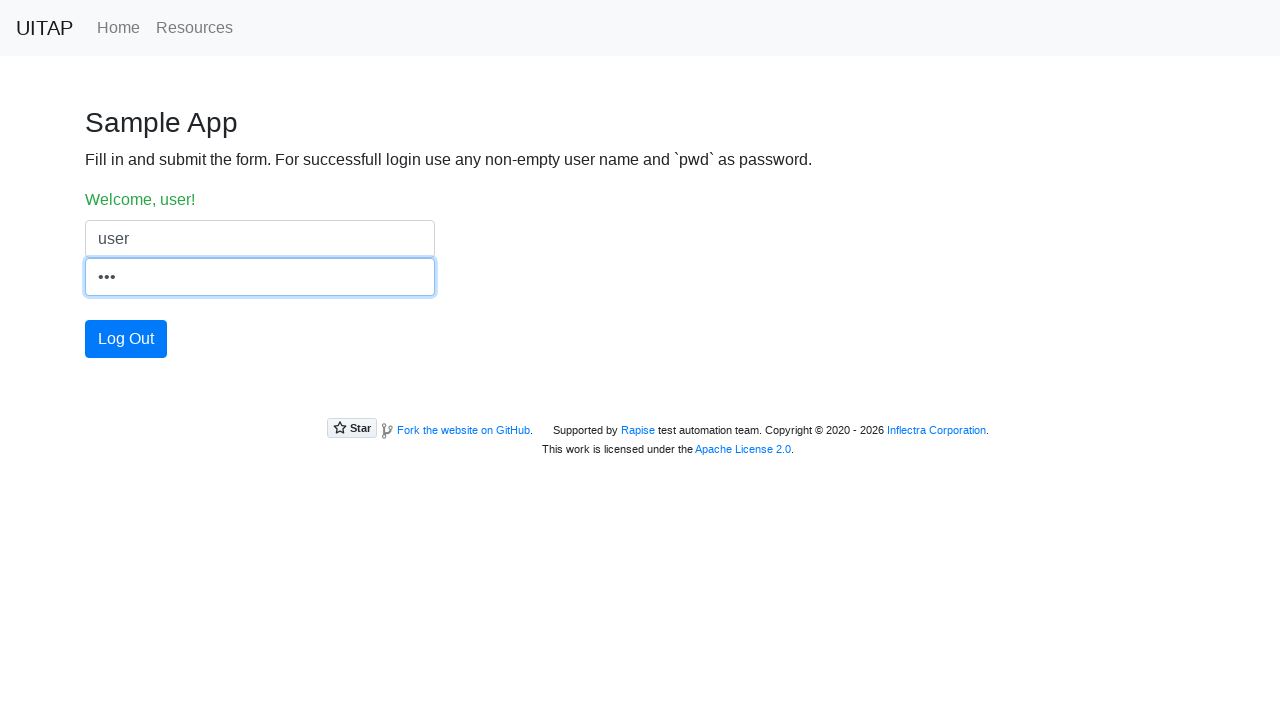

Login completed - Log Out button appeared
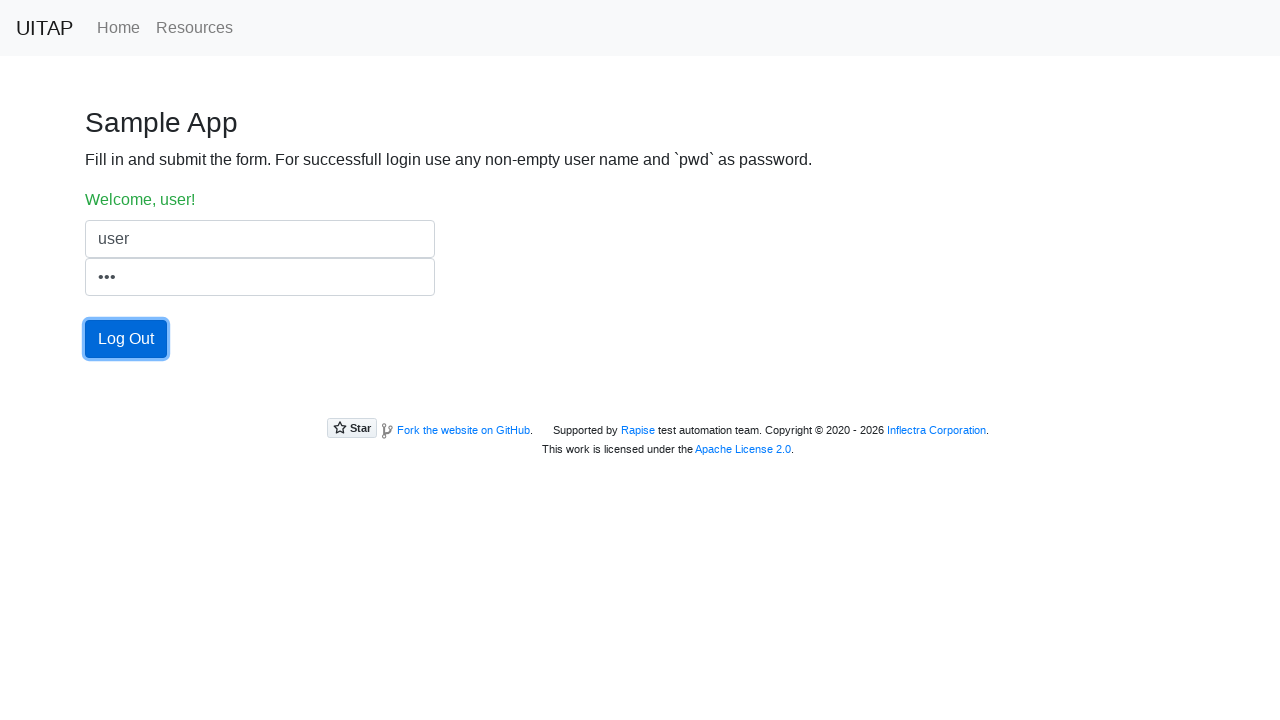

Clicked logout button at (126, 339) on button#login
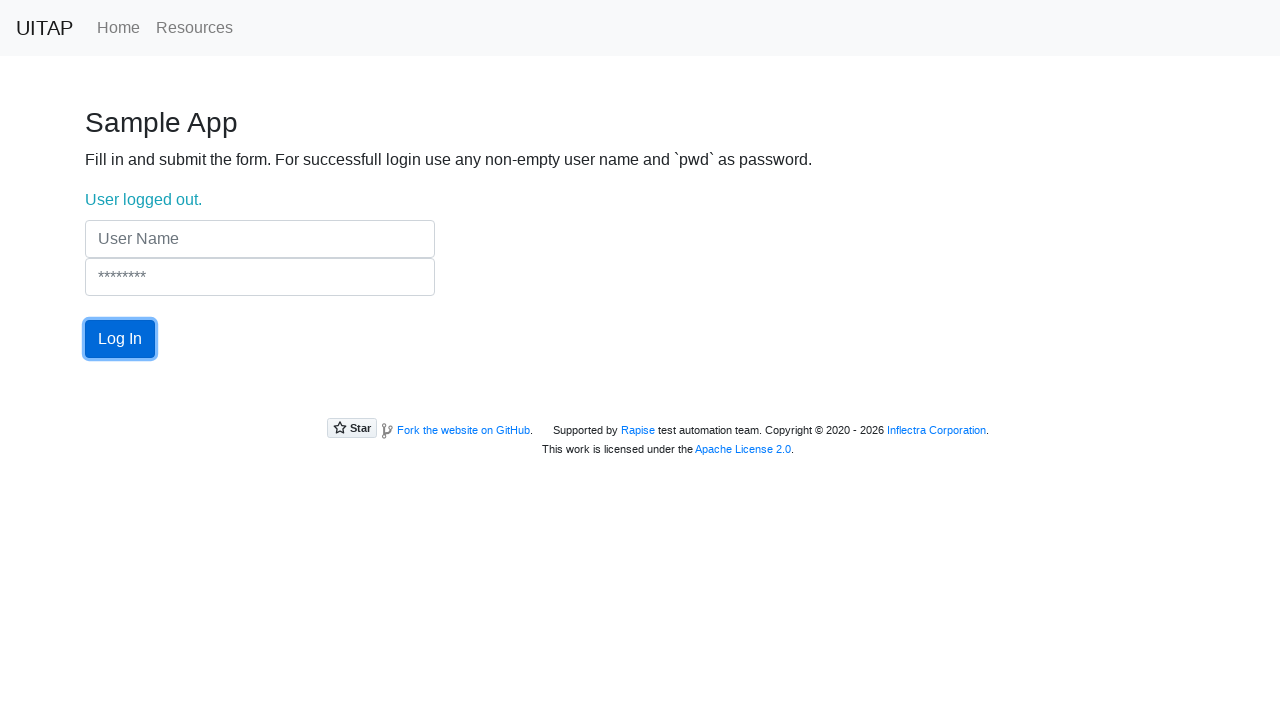

Logout message 'User logged out.' appeared
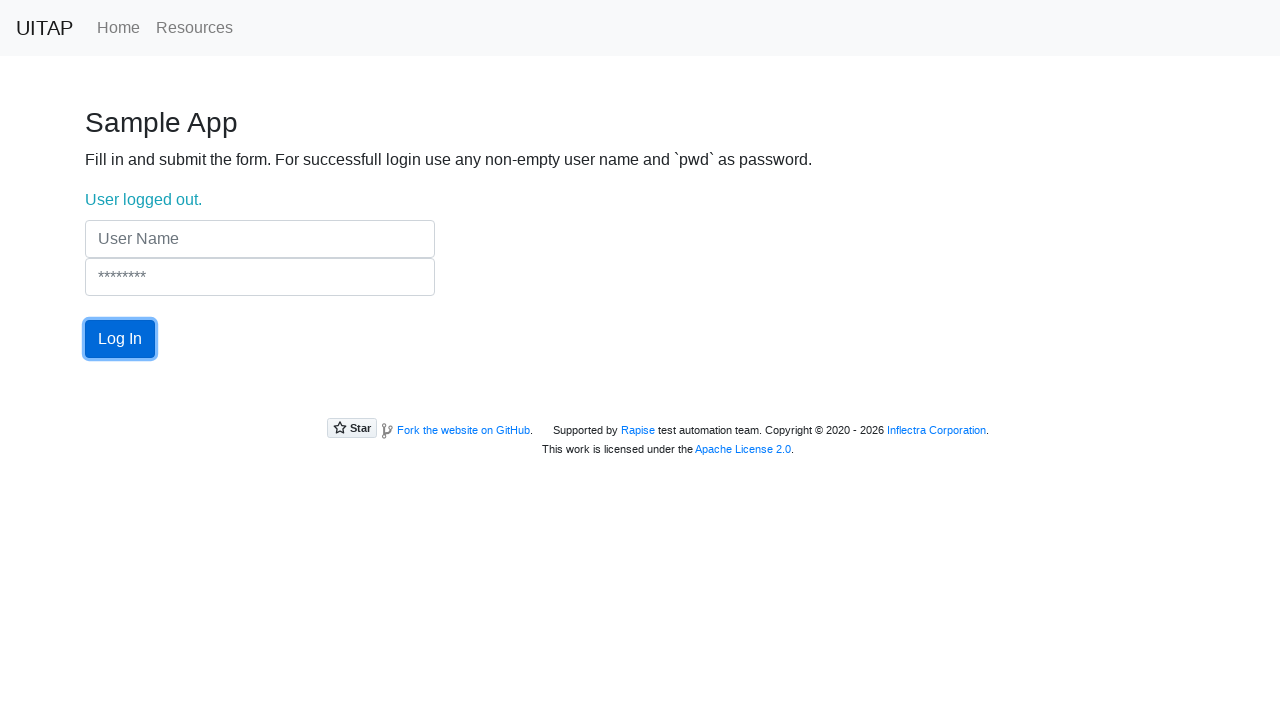

Login button restored after logout
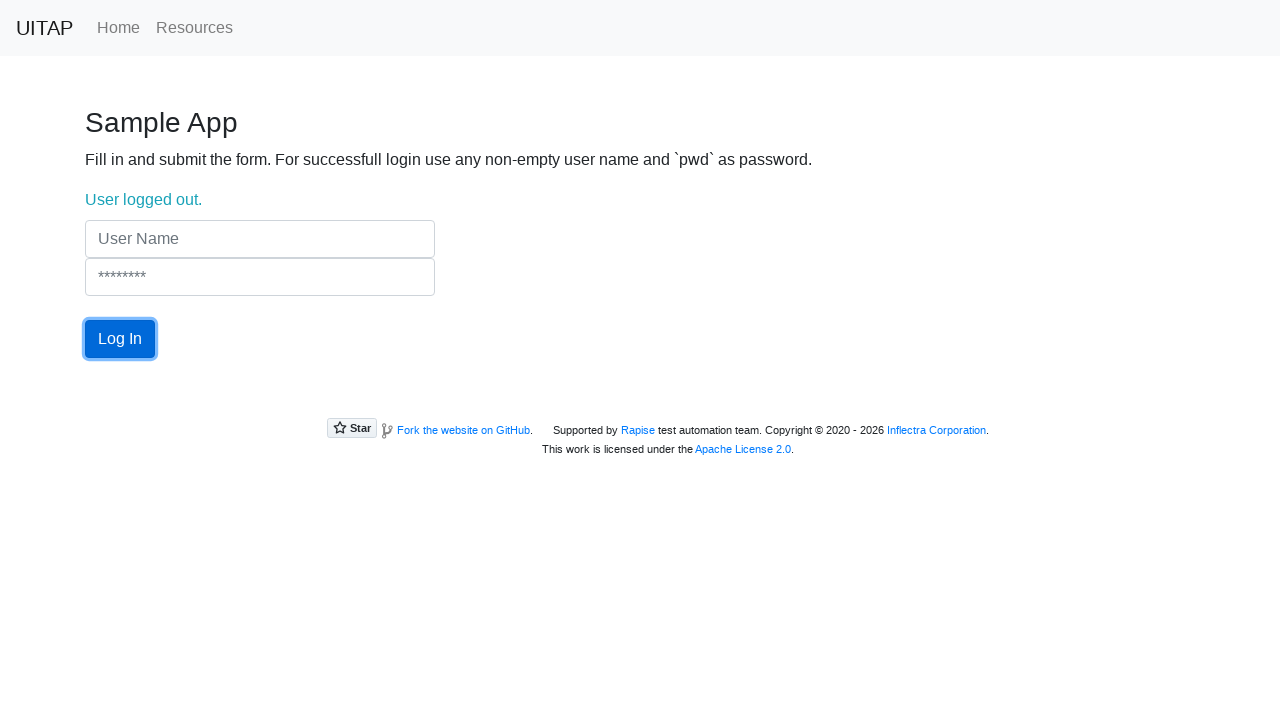

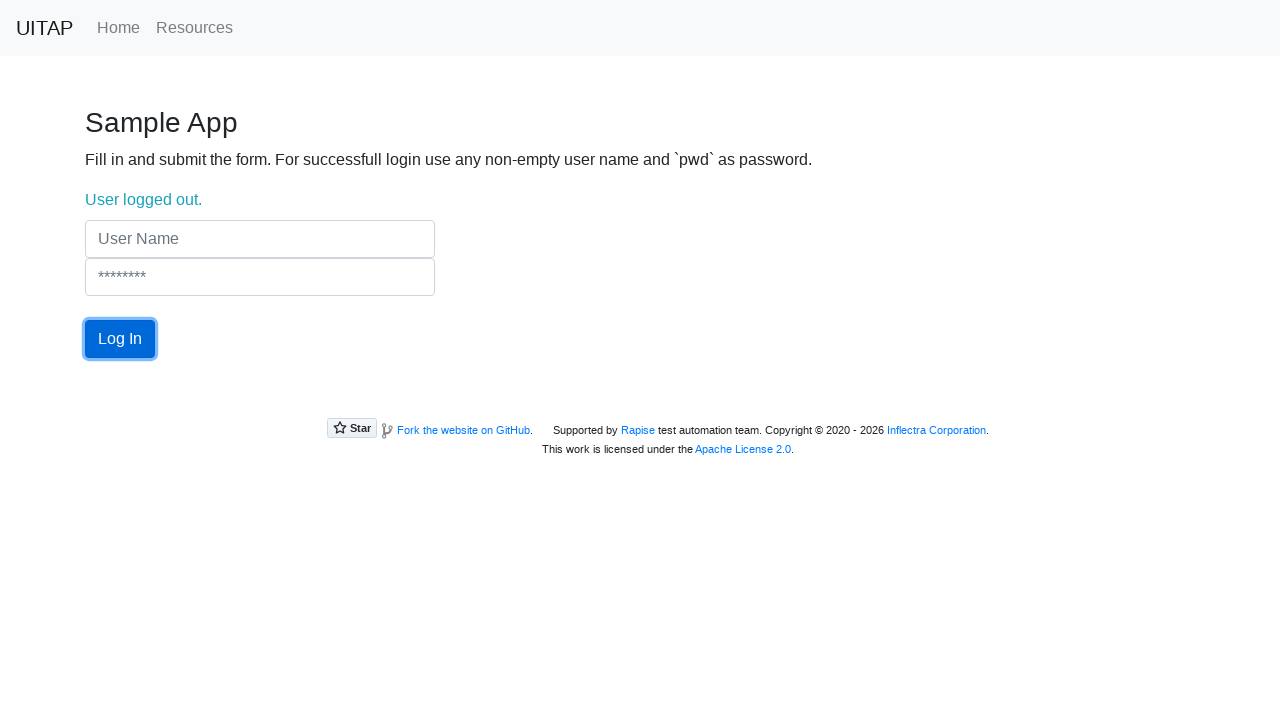